Navigates to W3Schools homepage and scrolls to the bottom of the page

Starting URL: https://www.w3schools.com/

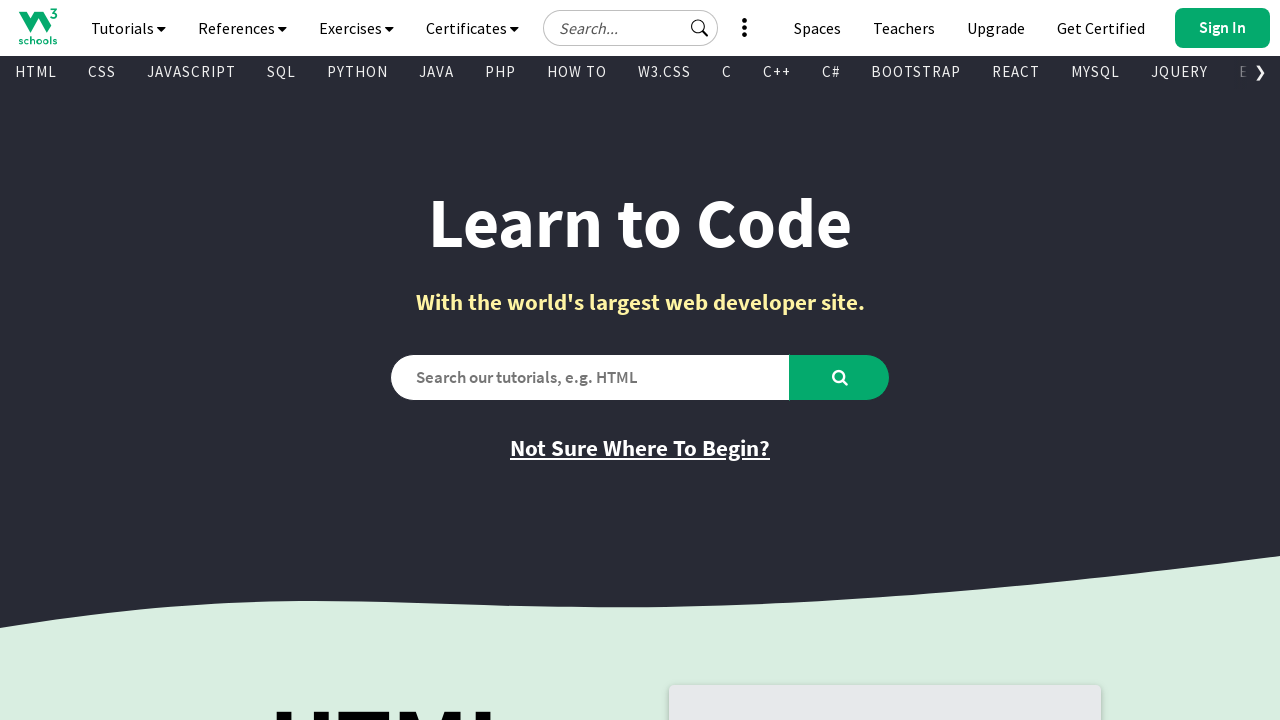

Navigated to W3Schools homepage
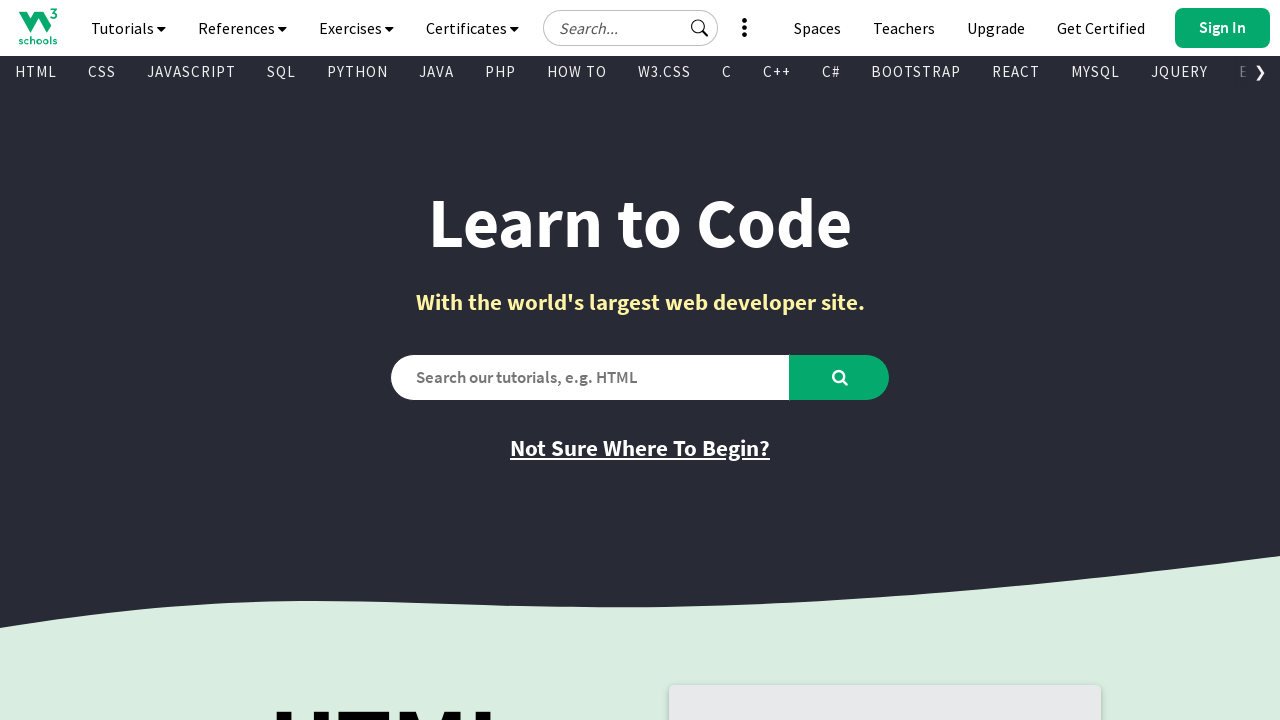

Scrolled to bottom of the page
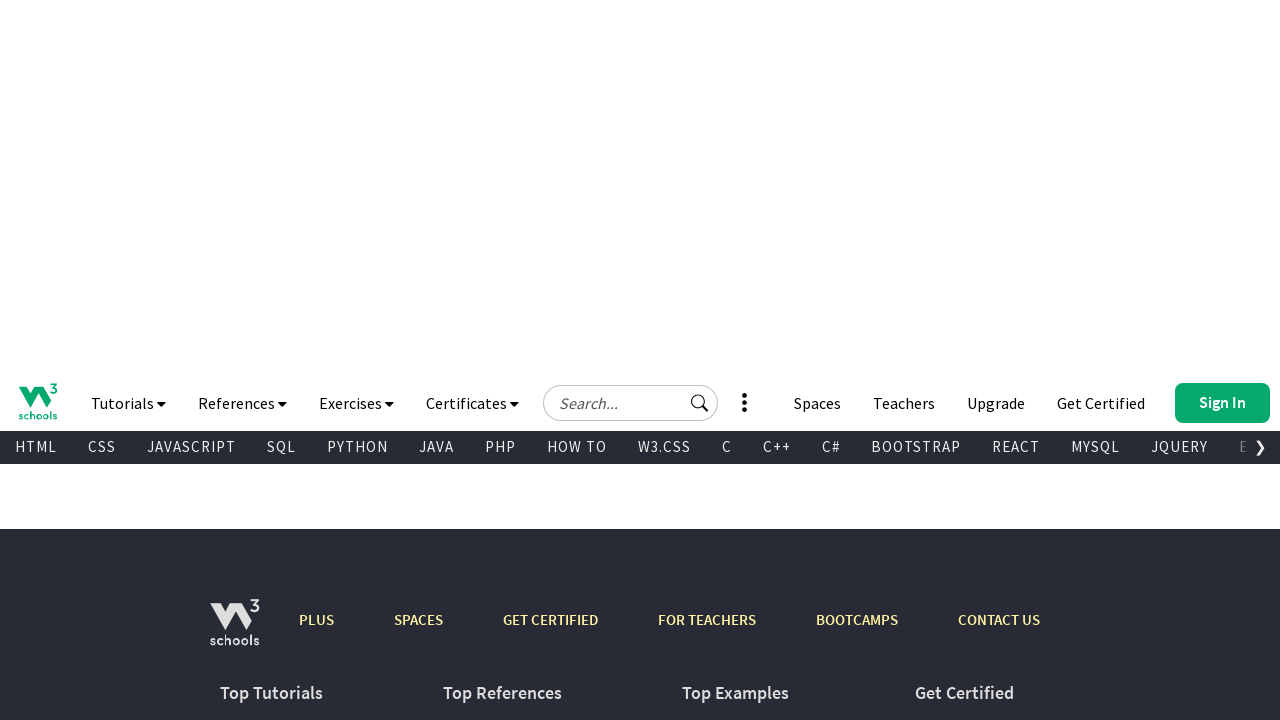

Waited 1 second for lazy-loaded content to load
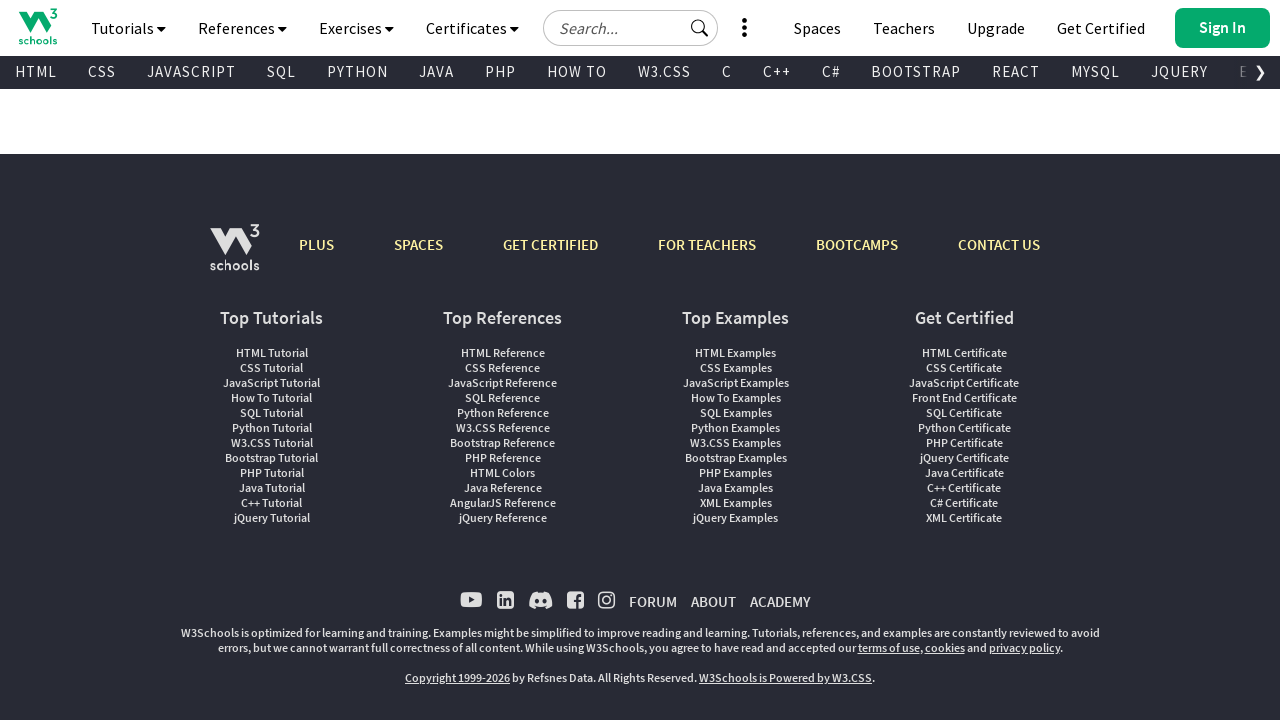

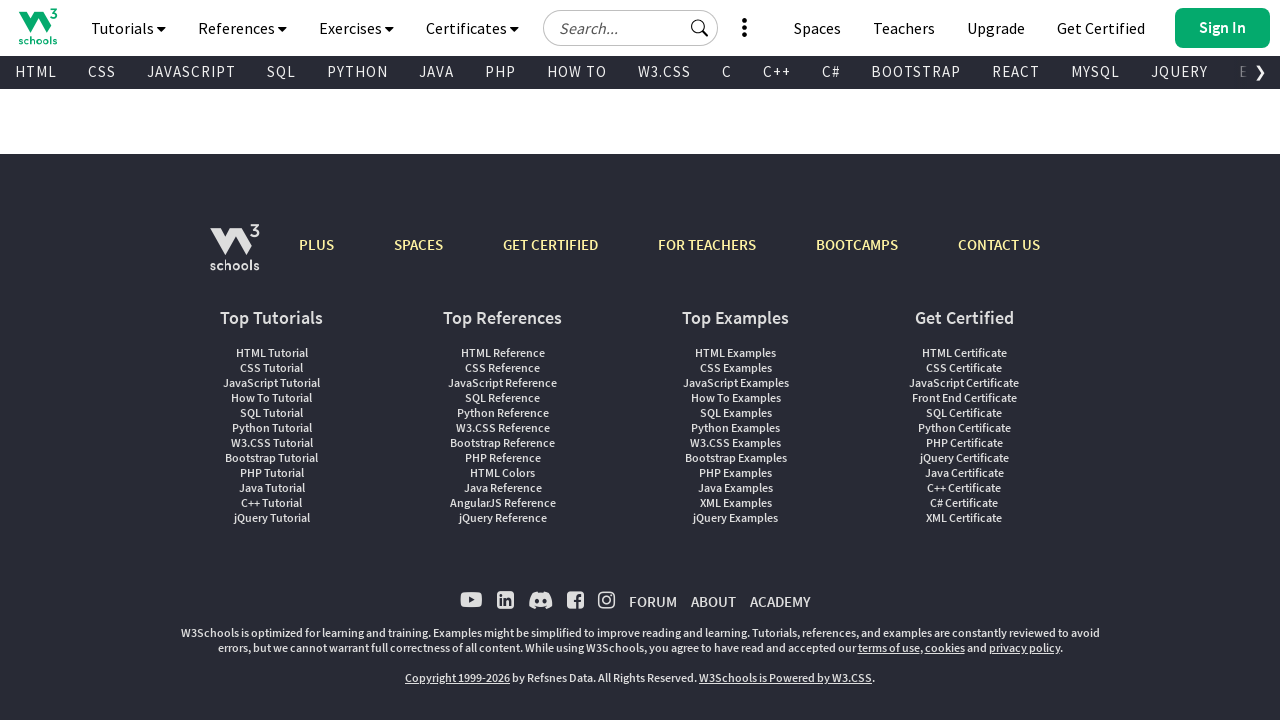